Navigates to the Tiki.vn Vietnamese e-commerce website

Starting URL: https://tiki.vn/

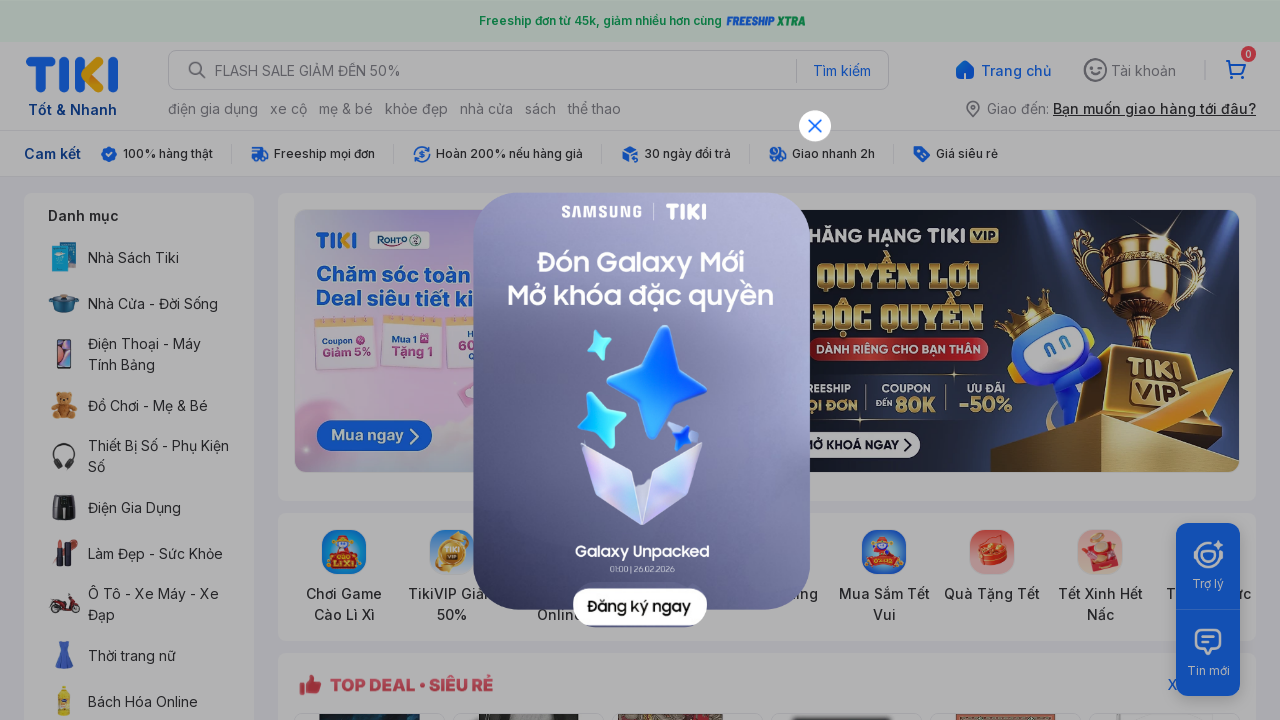

Navigated to Tiki.vn Vietnamese e-commerce website
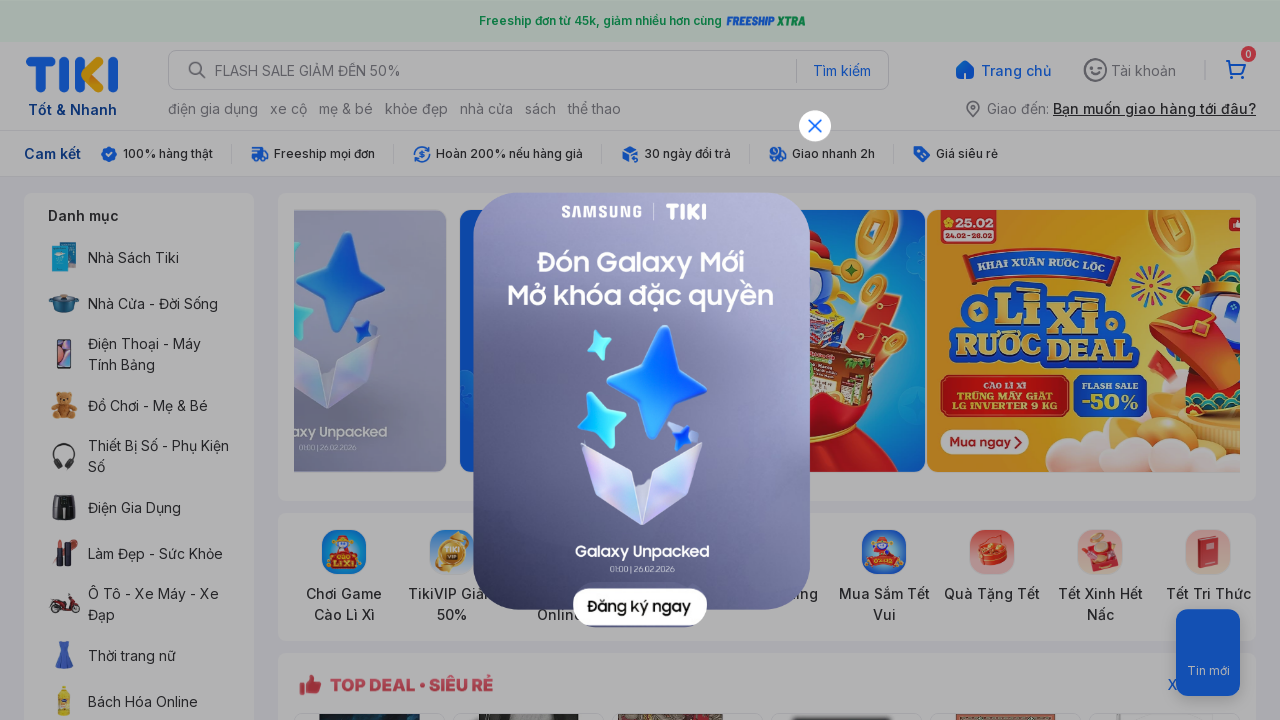

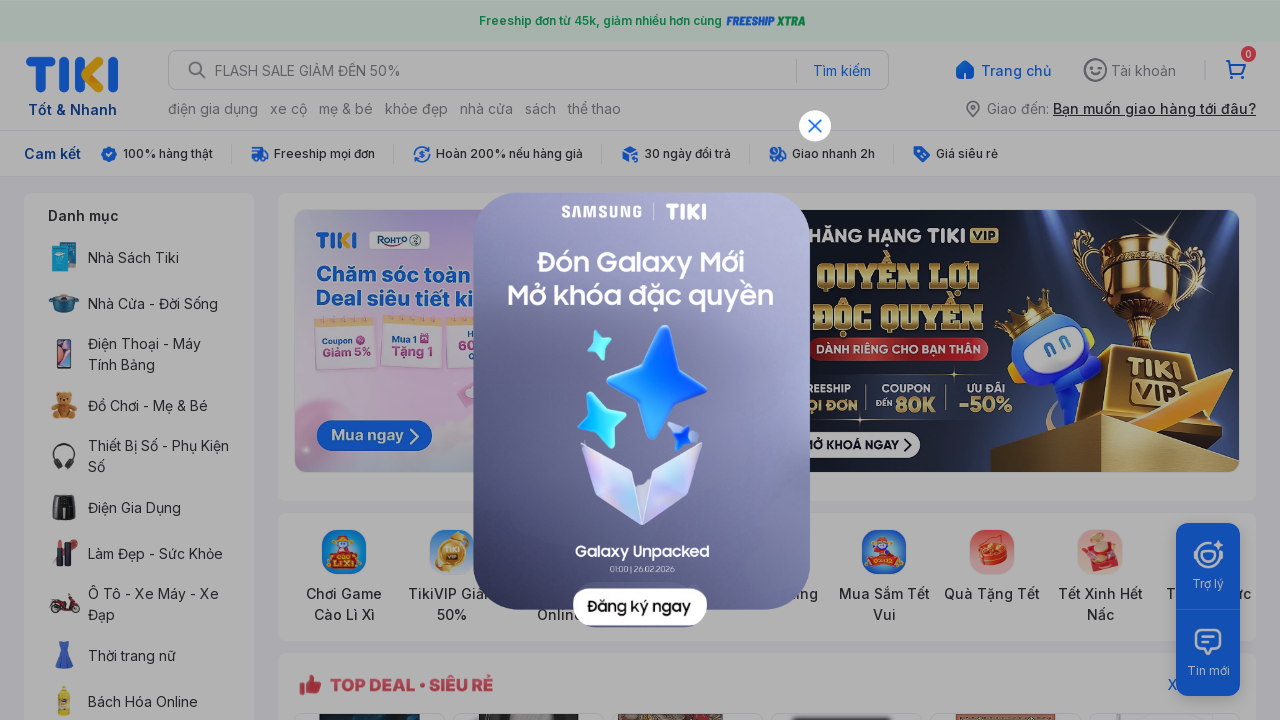